Demonstrates mouse actions by navigating to a Selenium course content page, clicking on an element, and performing a right-click (context click) action on it.

Starting URL: http://greenstech.in/selenium-course-content.html

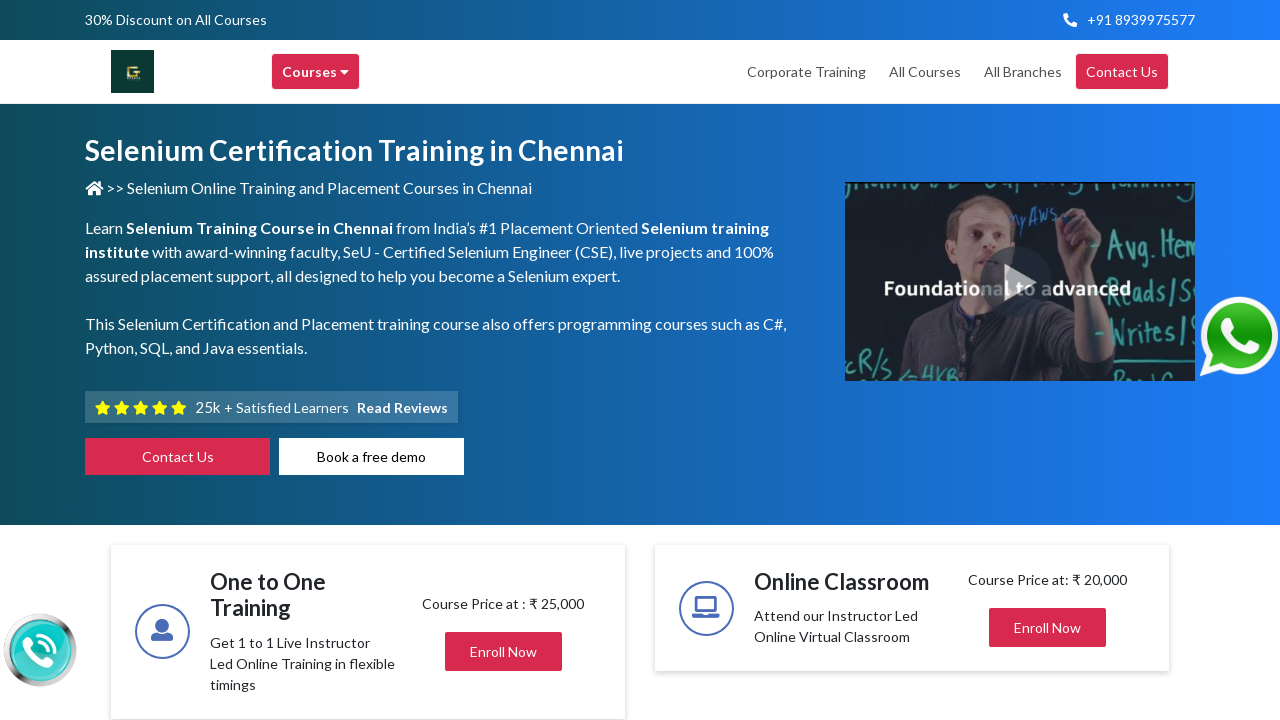

Navigated to Selenium course content page
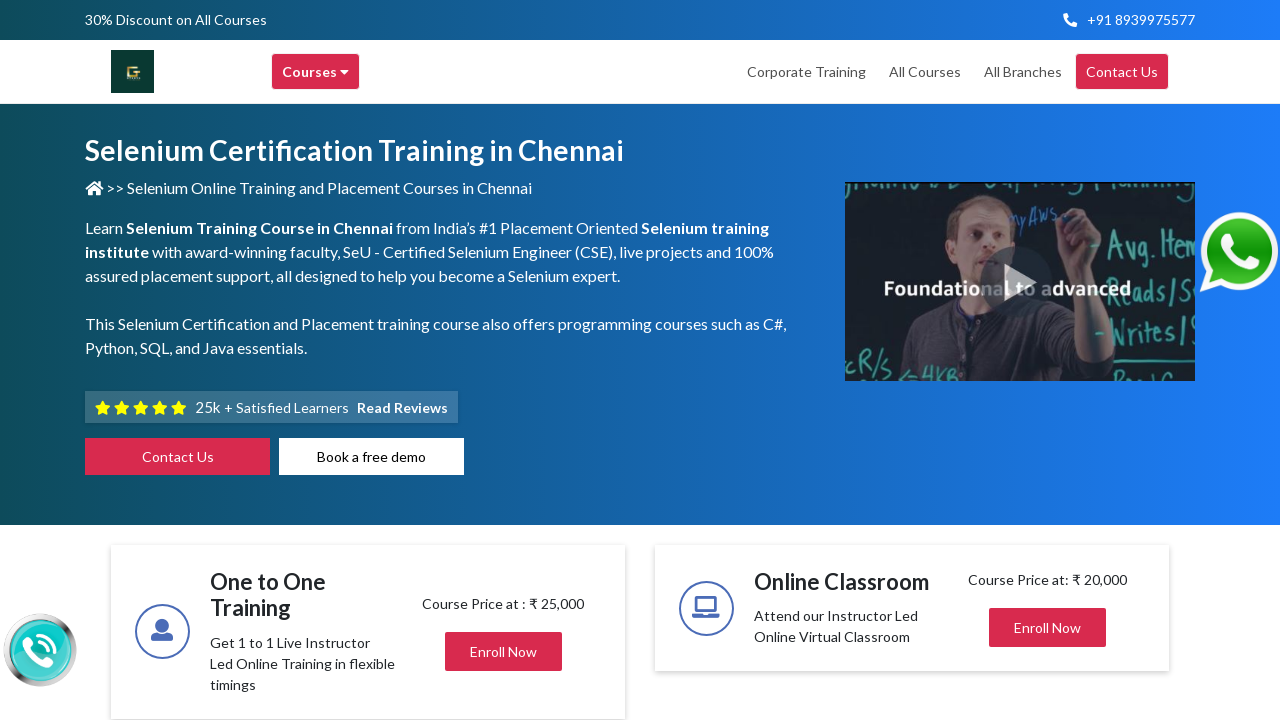

Clicked on heading element (heading20) at (1048, 361) on #heading20
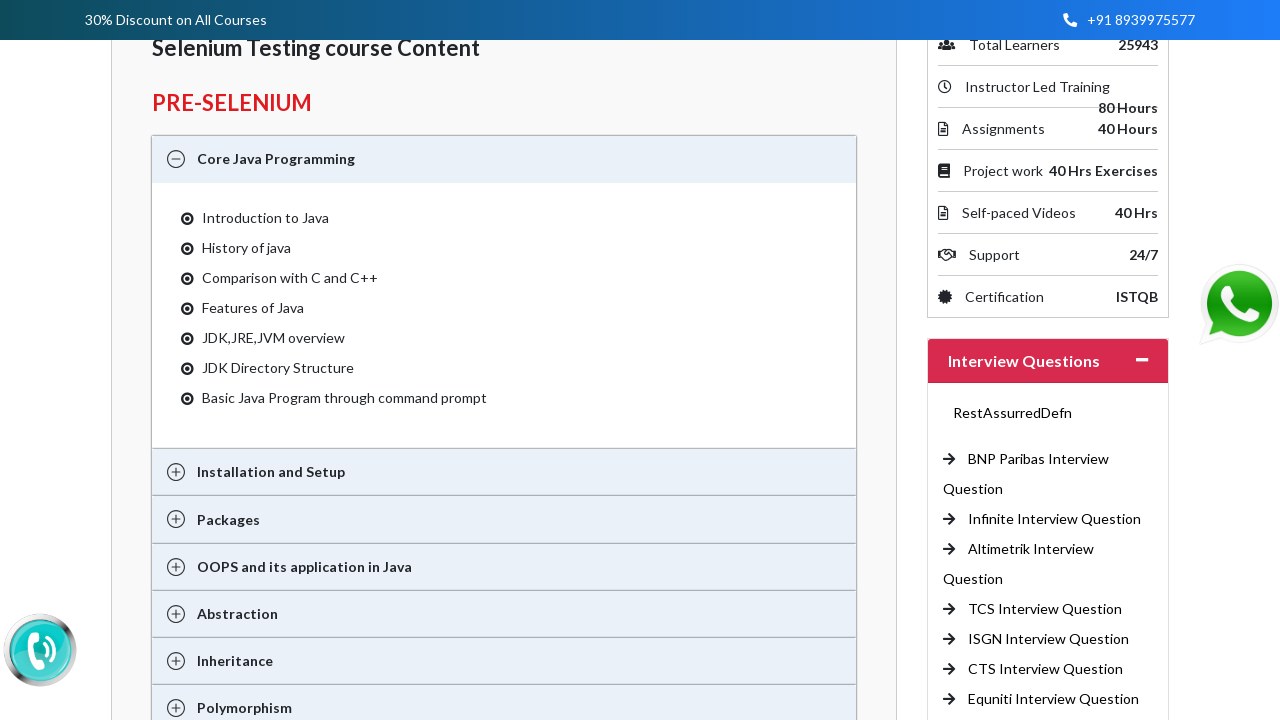

Performed right-click (context click) on heading element at (1048, 361) on #heading20
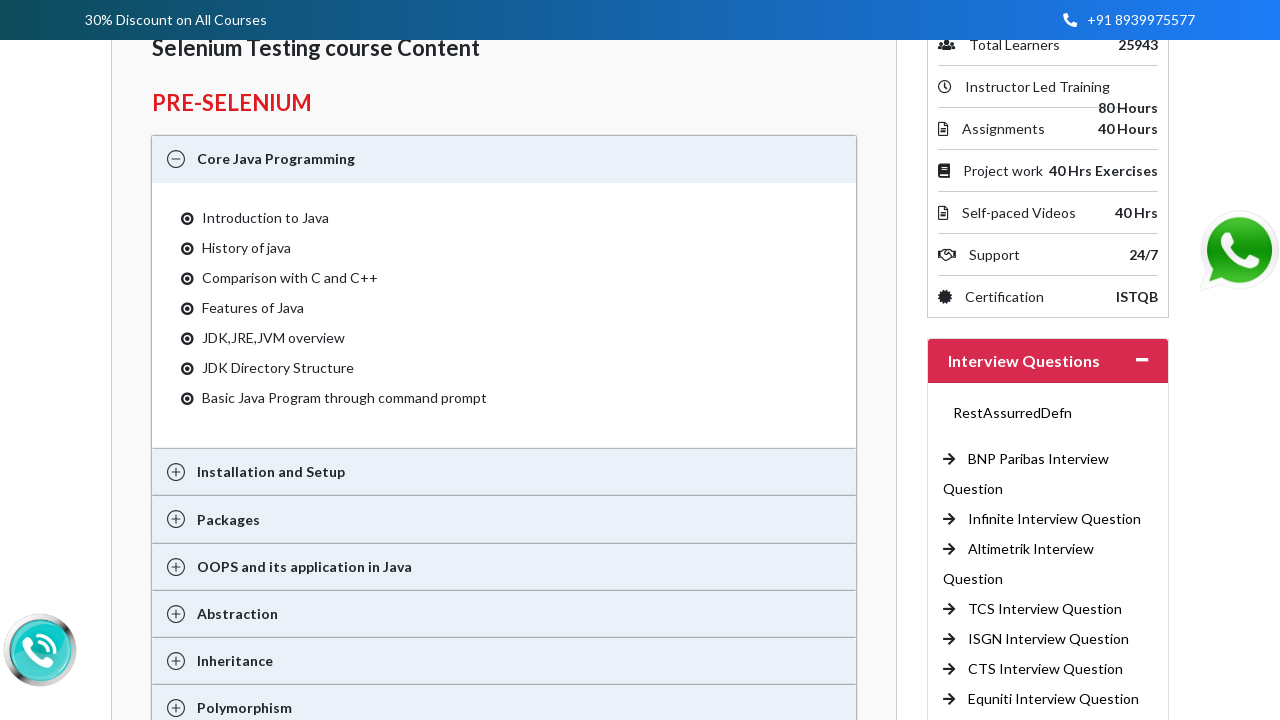

Waited 1 second for context menu to appear
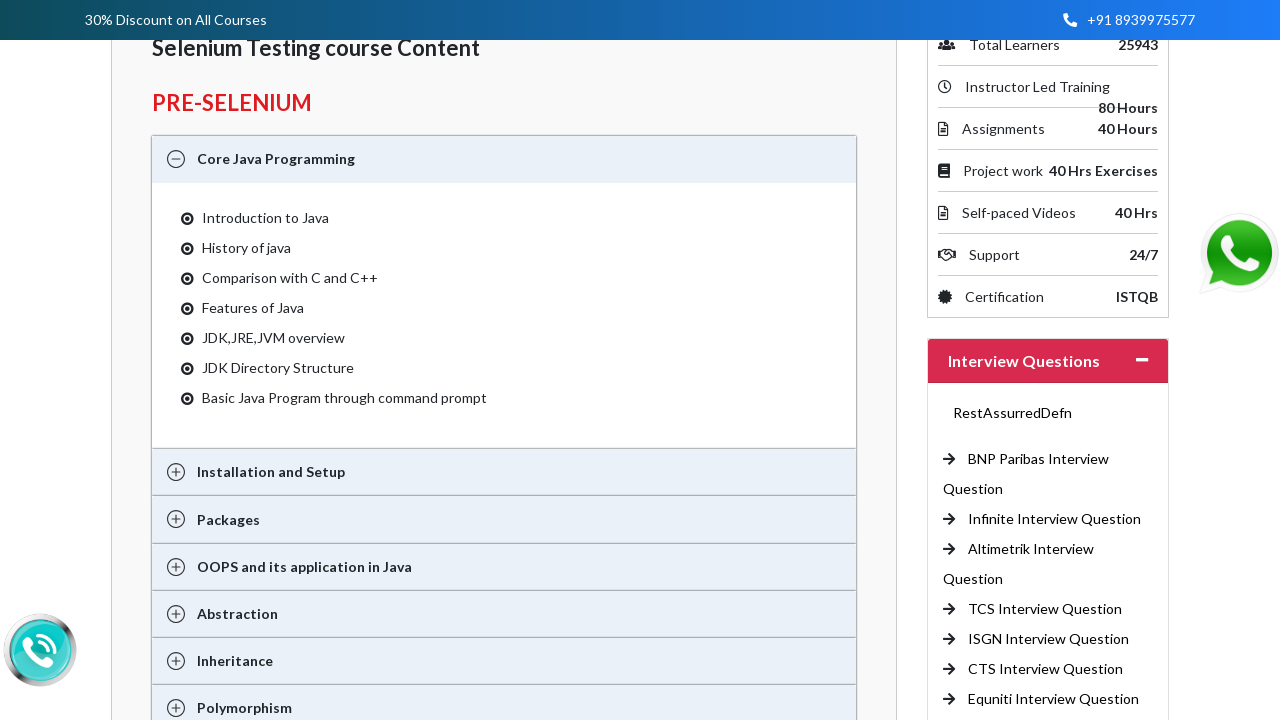

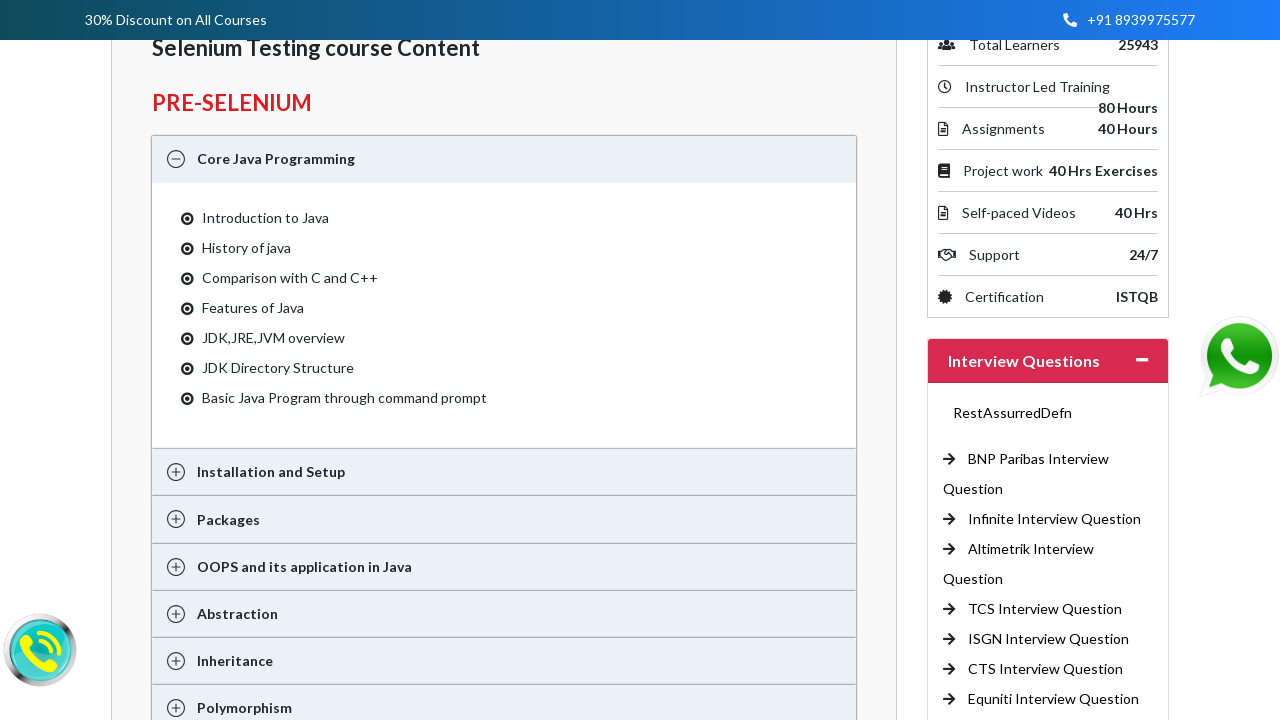